Tests dynamic controls page by navigating to it, clicking a checkbox, double-clicking a button, and clicking another button

Starting URL: https://the-internet.herokuapp.com/

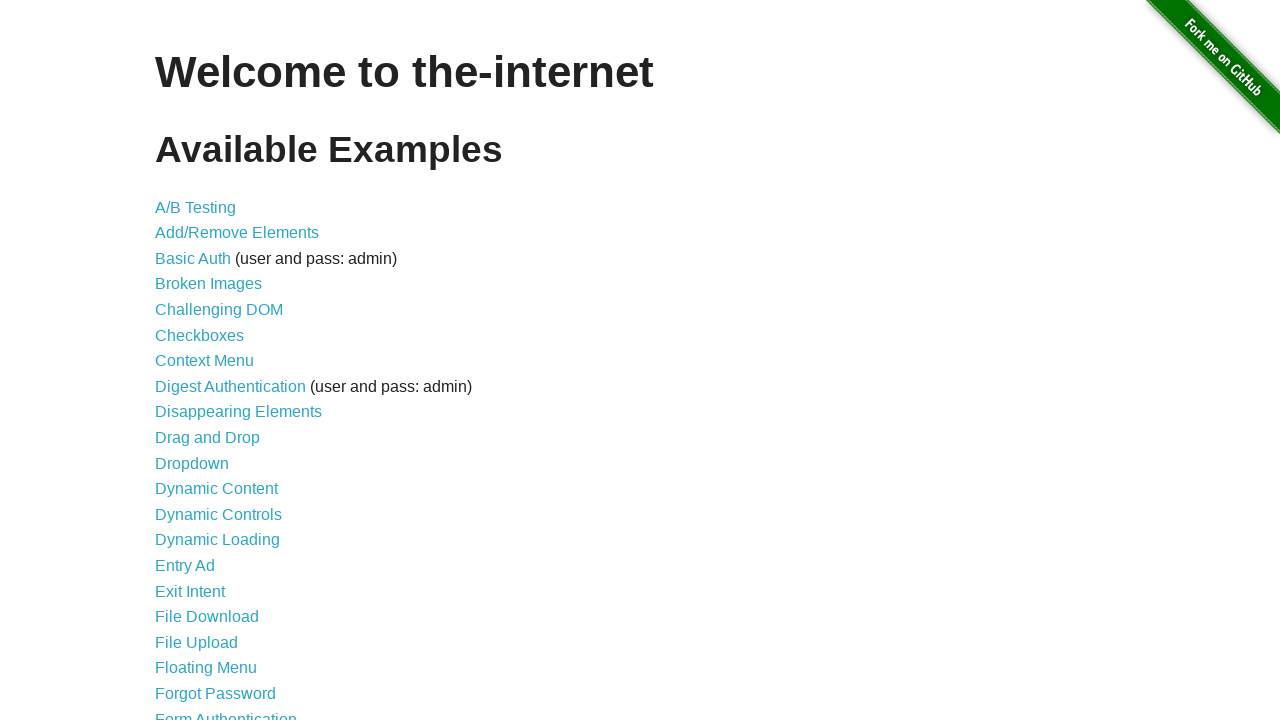

Clicked on Dynamic Controls link at (218, 514) on xpath=//a[@href='/dynamic_controls']
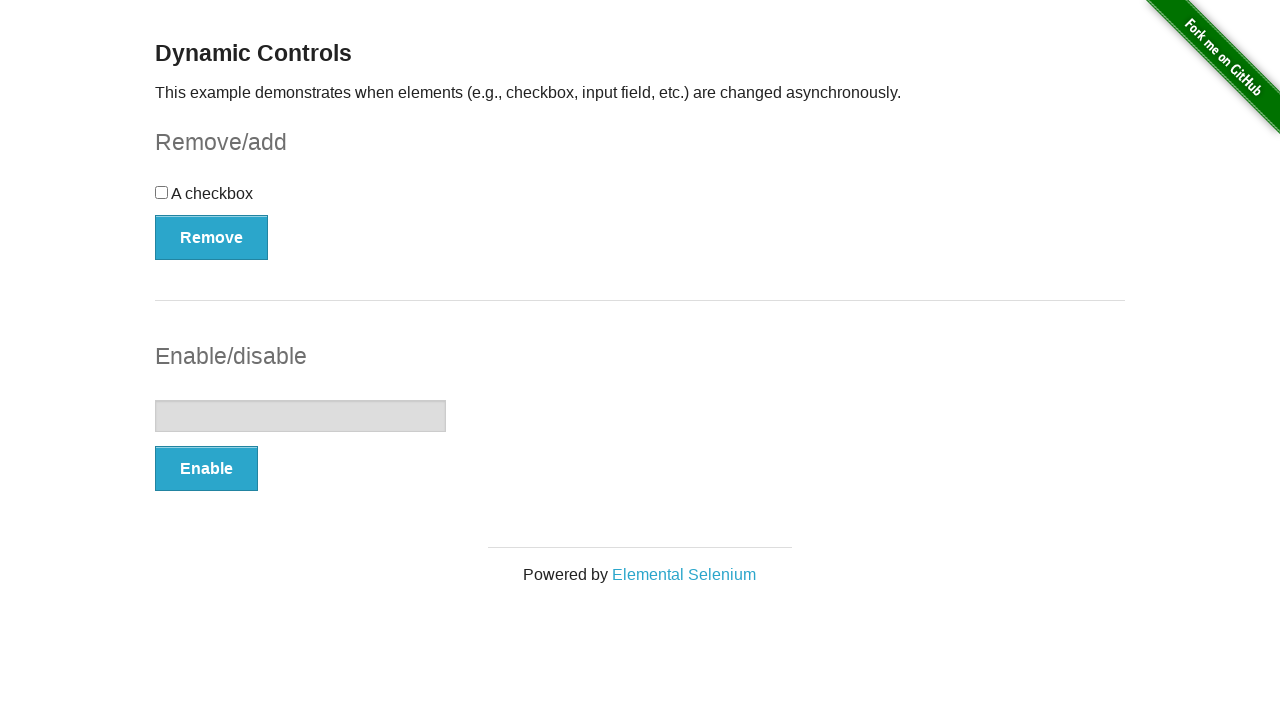

Clicked the checkbox at (162, 192) on xpath=//input[@type='checkbox']
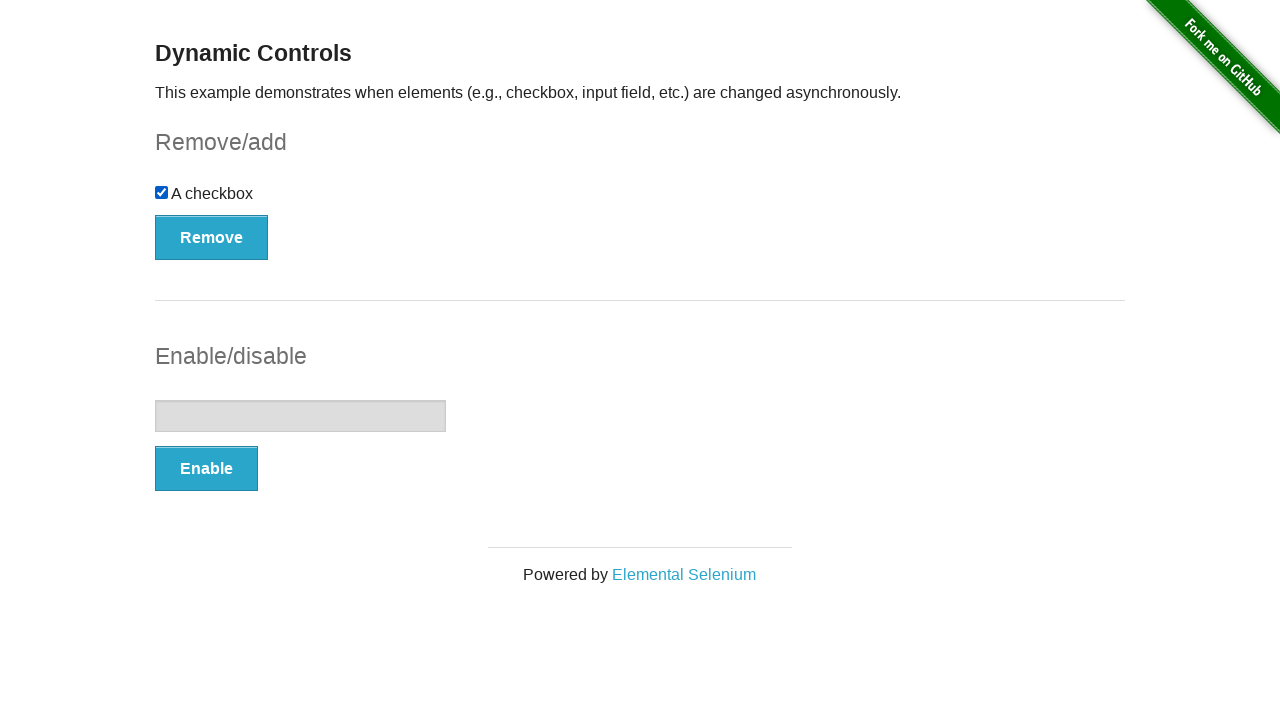

Double-clicked the Remove button at (212, 237) on (//button[@type='button'])[1]
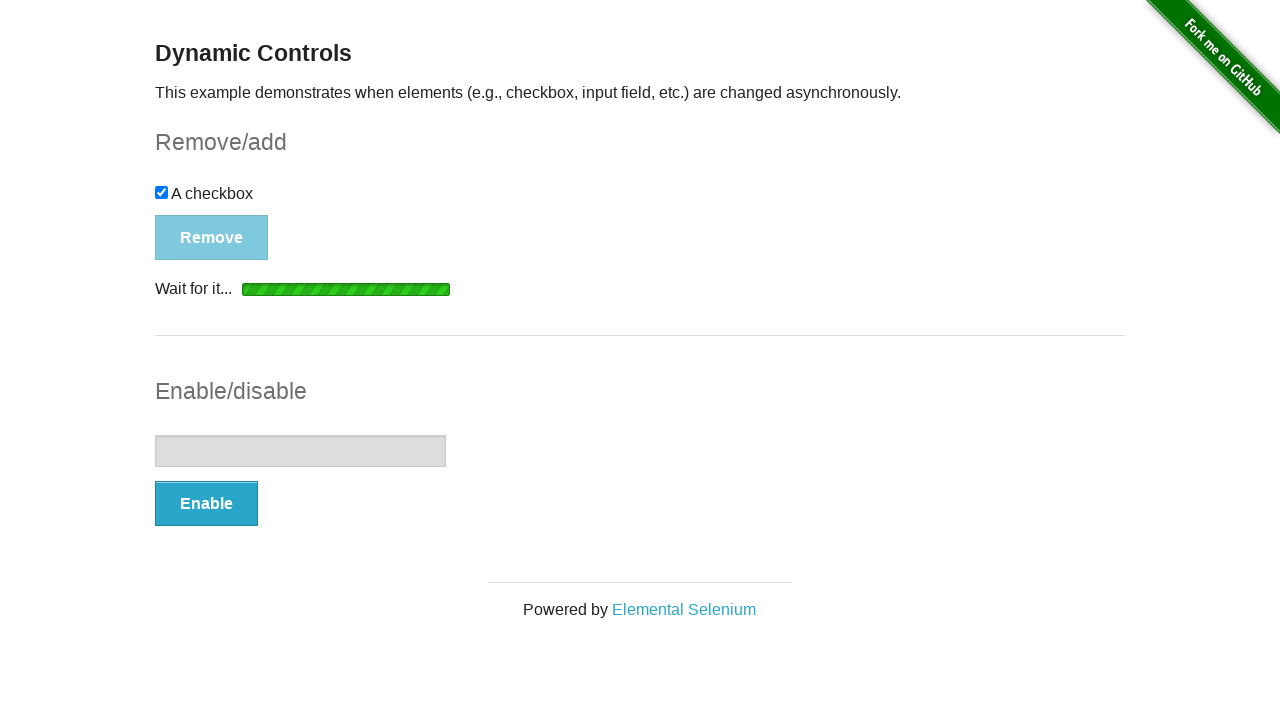

Clicked the Enable button at (206, 504) on (//button[@type='button'])[2]
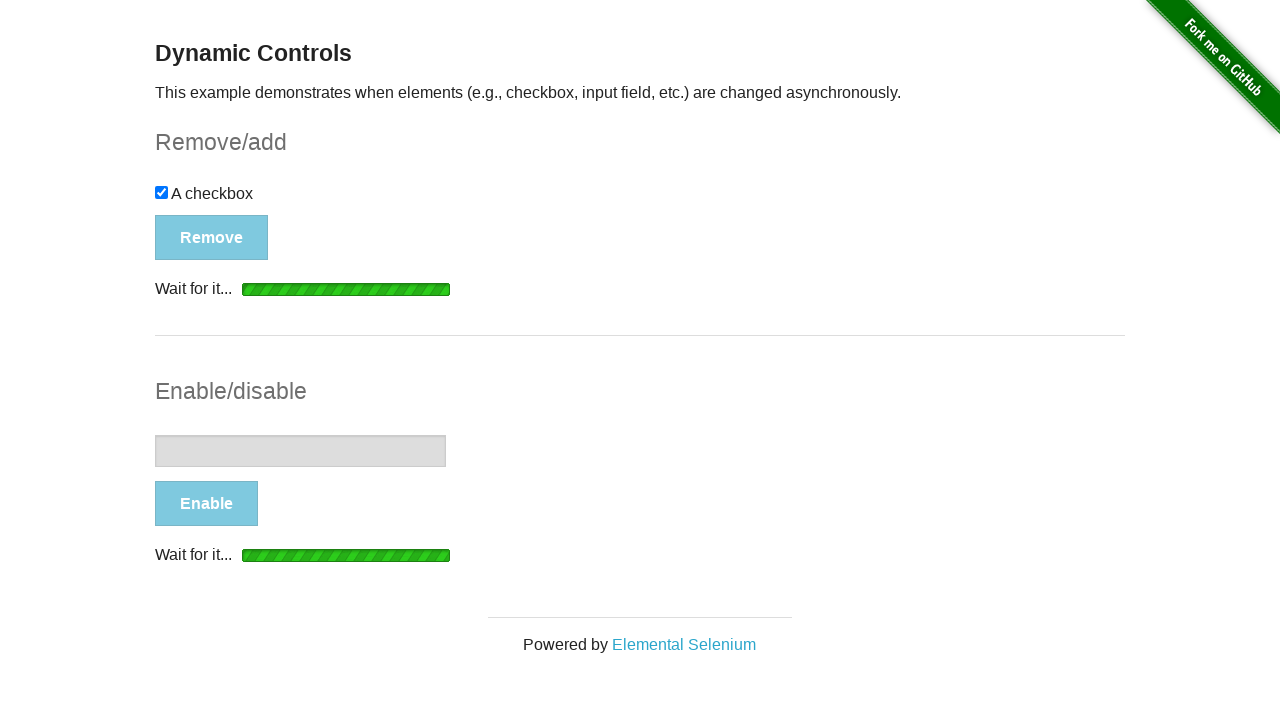

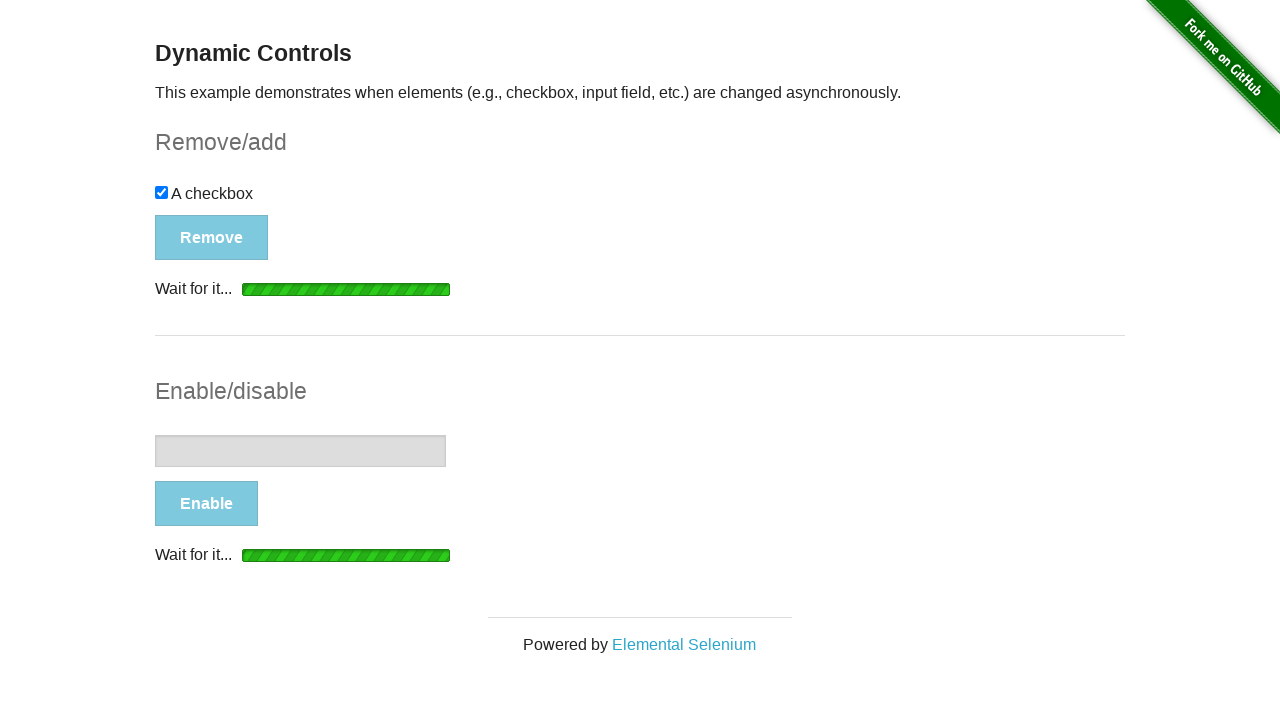